Tests dynamic loading page where element is rendered after loading bar, waits for finish text to appear

Starting URL: http://the-internet.herokuapp.com/dynamic_loading/2

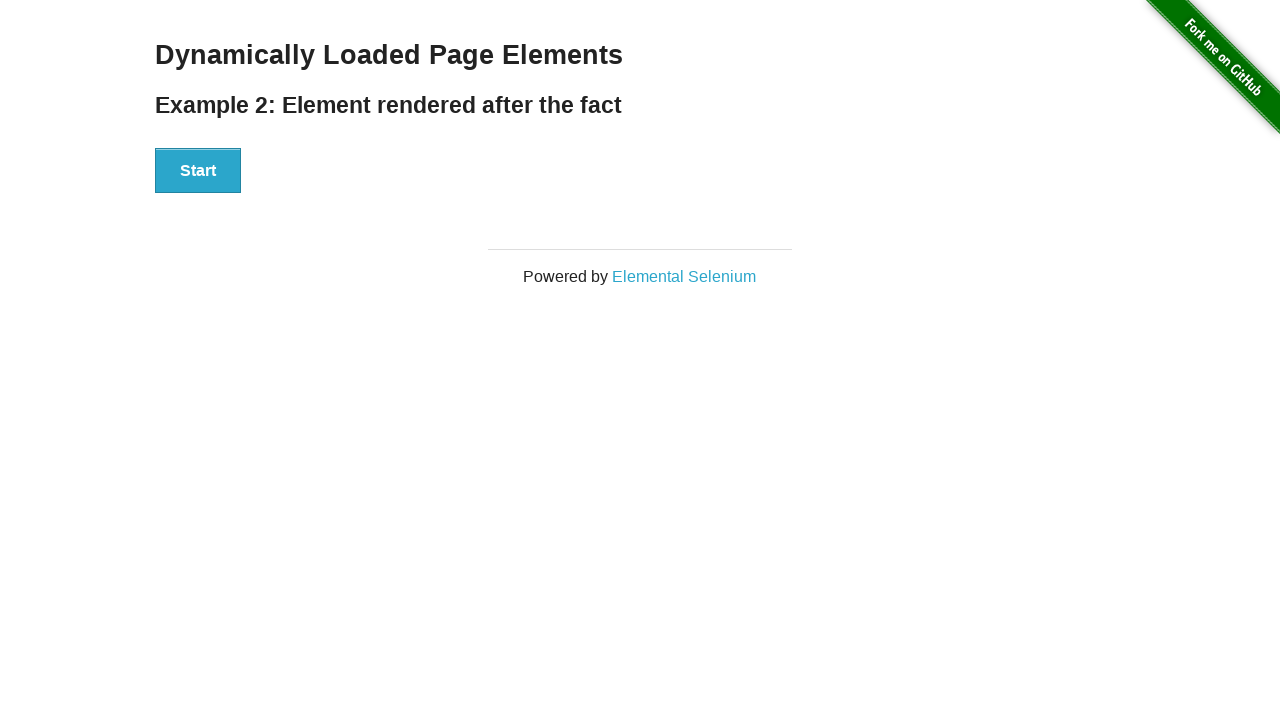

Clicked the Start button to initiate dynamic loading at (198, 171) on #start button
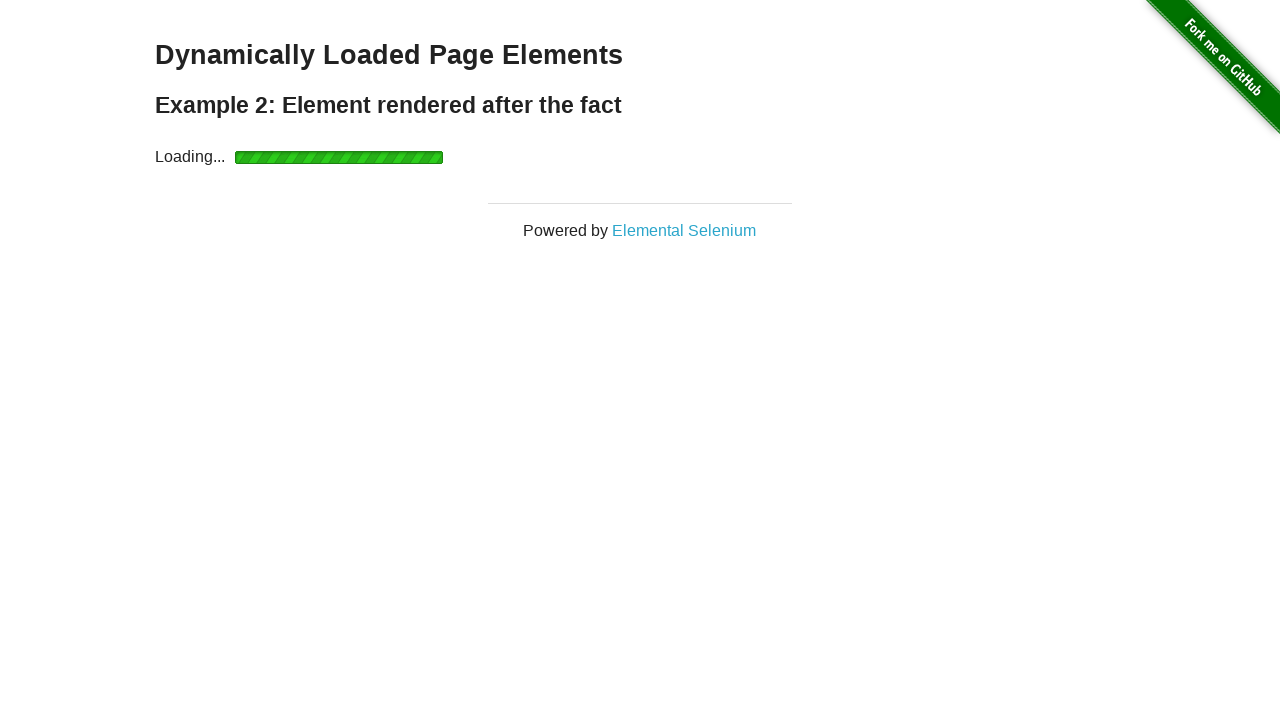

Waited for finish element to appear after loading bar completed
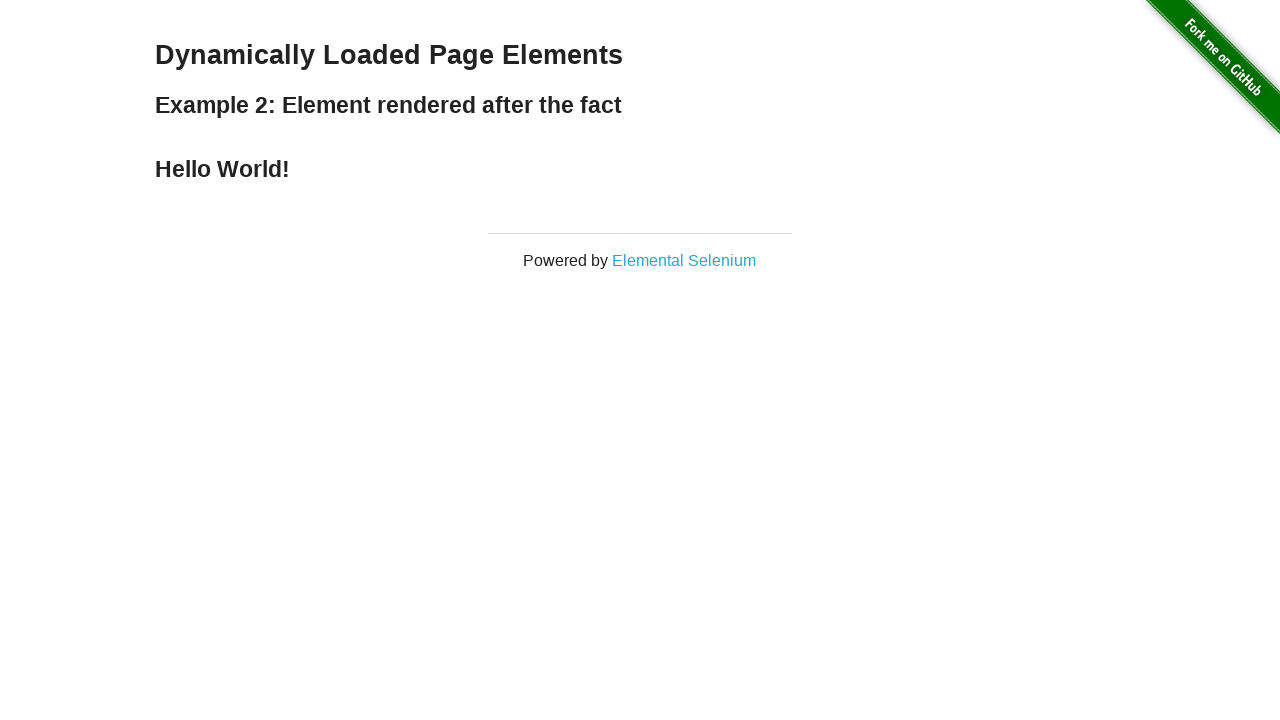

Verified finish element contains 'Hello World!' text
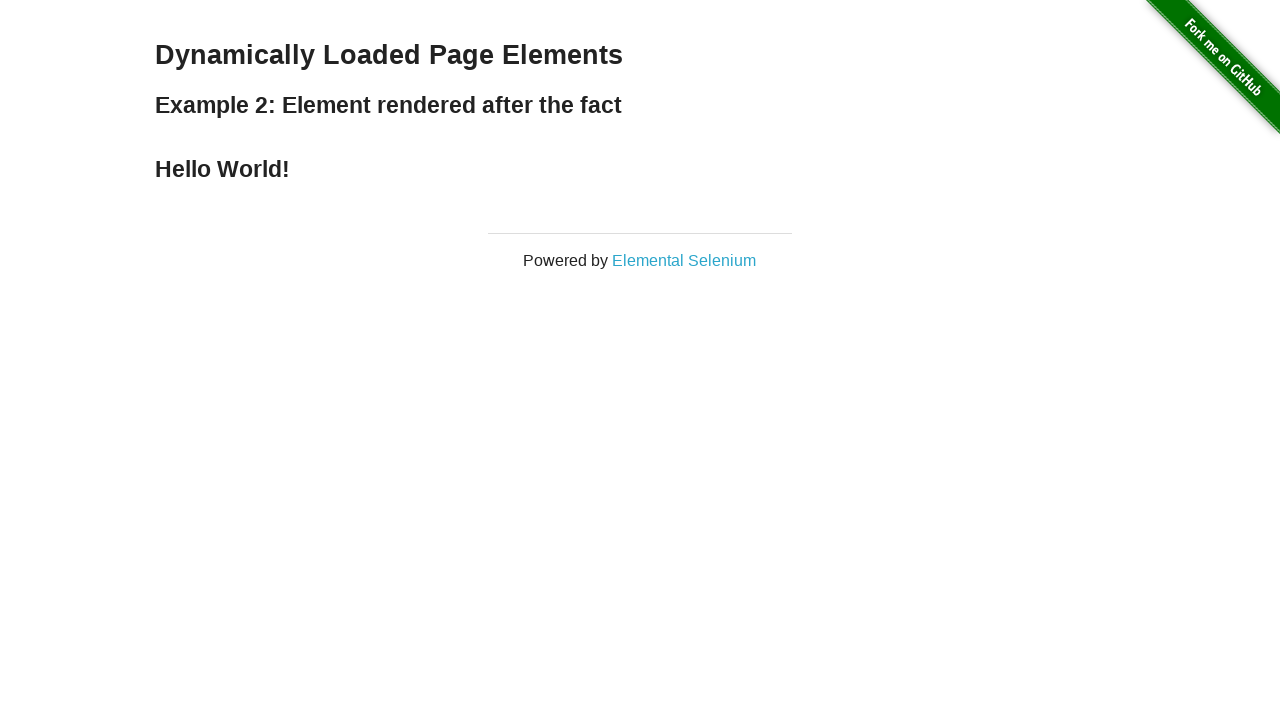

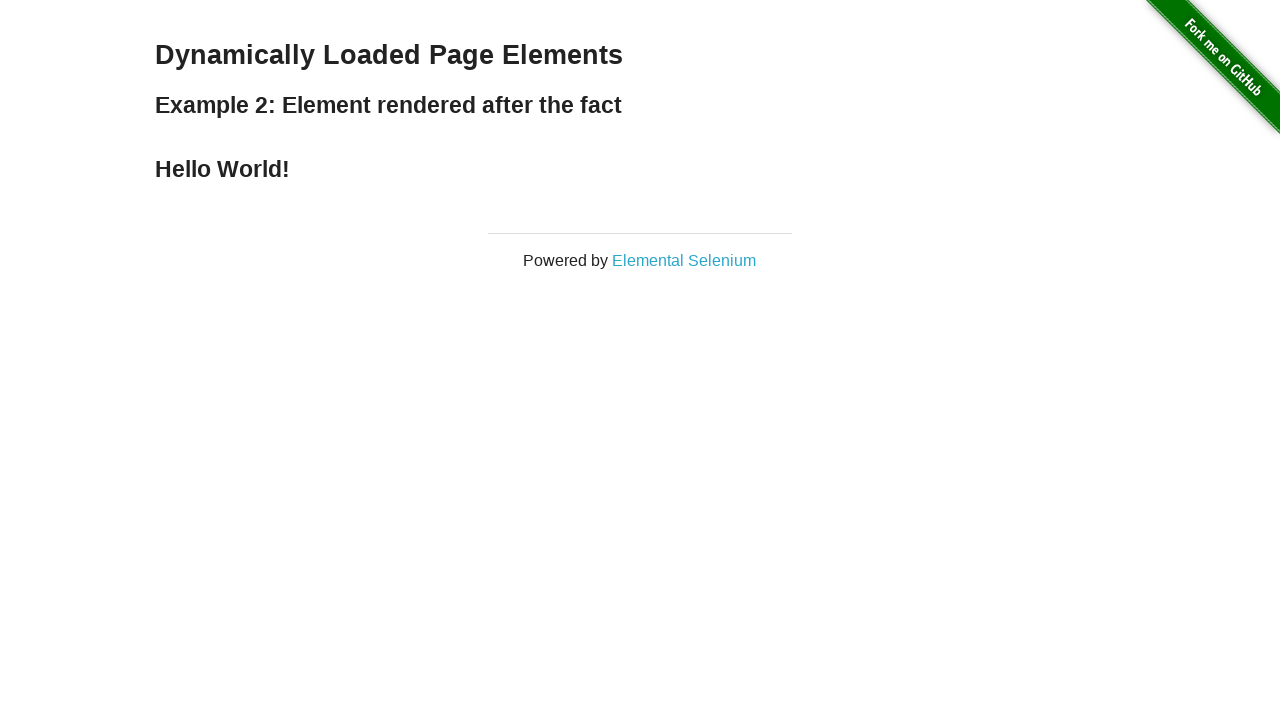